Tests window handling by clicking a link that opens a new tab, switching to that new tab, and verifying the new tab's title is "New Window"

Starting URL: https://the-internet.herokuapp.com/windows

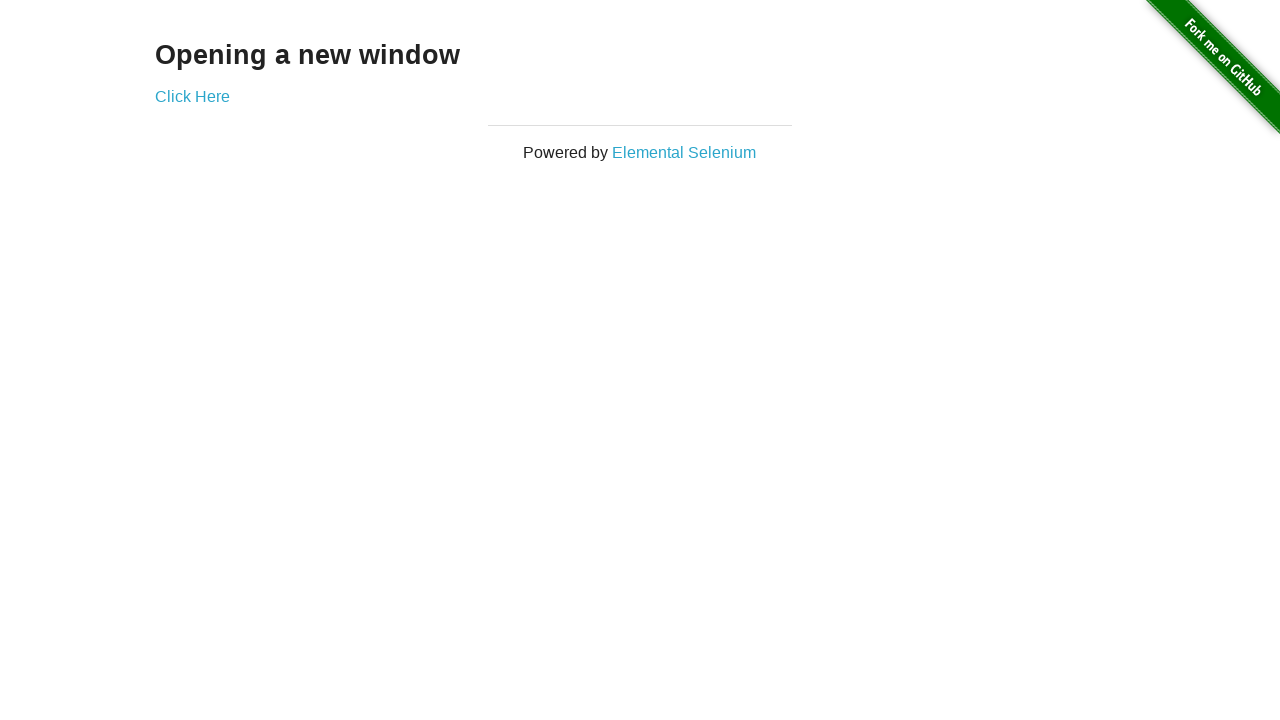

Clicked 'Click Here' link to open new tab at (192, 96) on text=Click Here
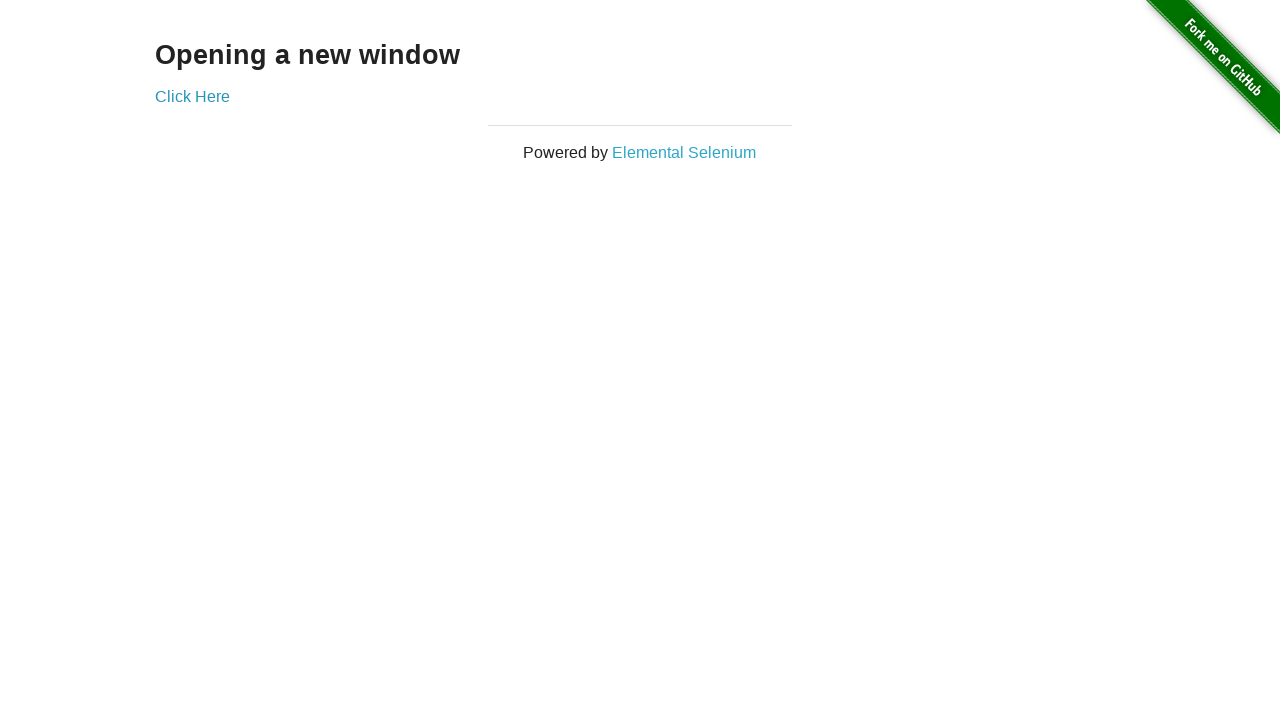

Retrieved new page/tab object
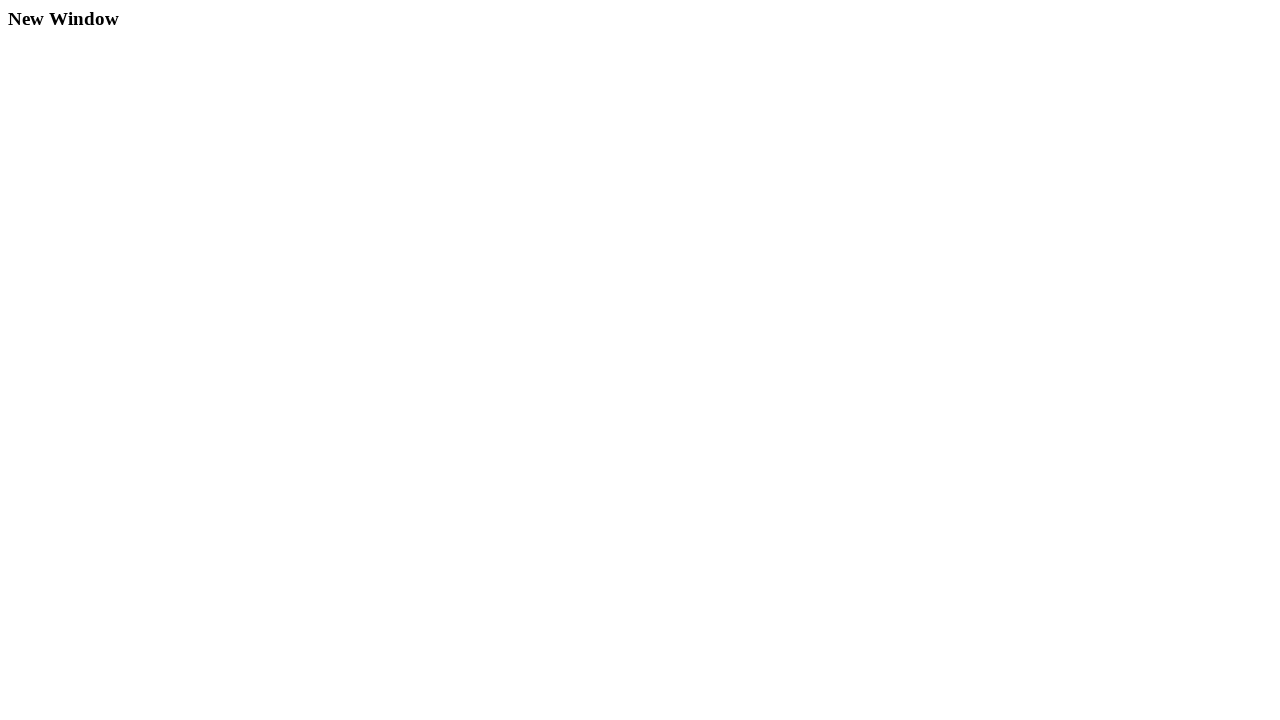

Waited for new page to fully load
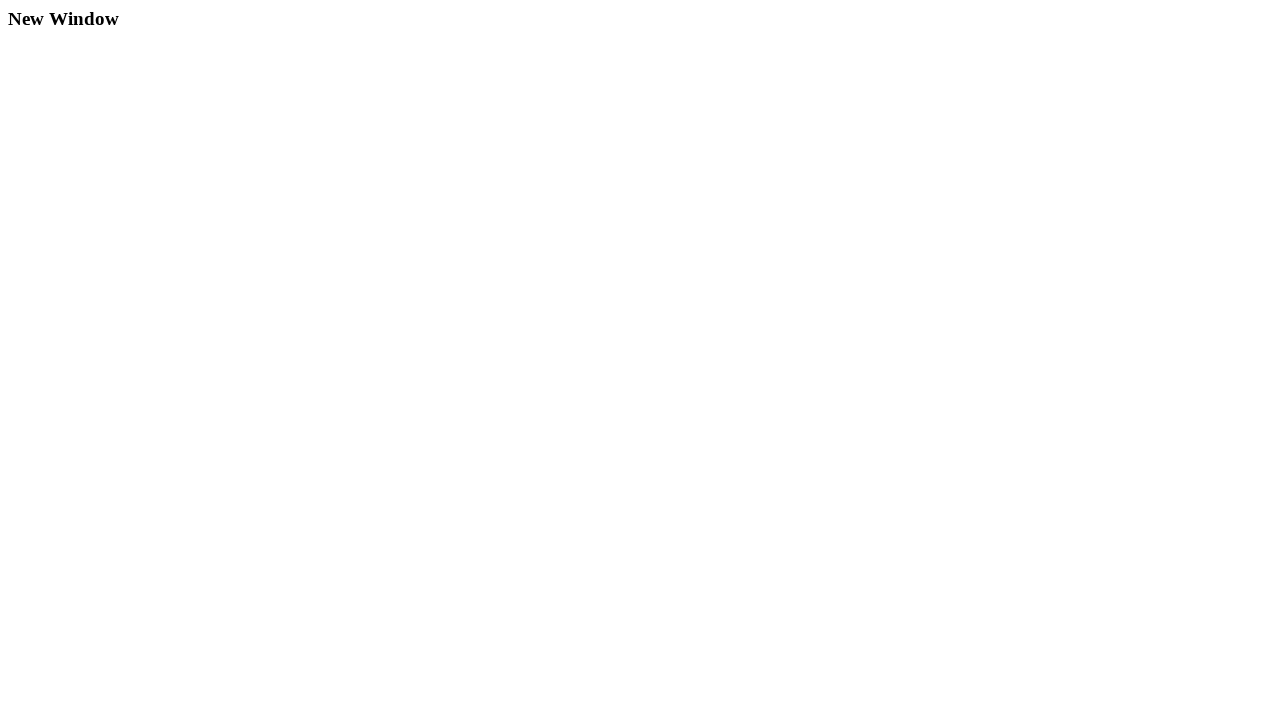

Verified new tab title is 'New Window'
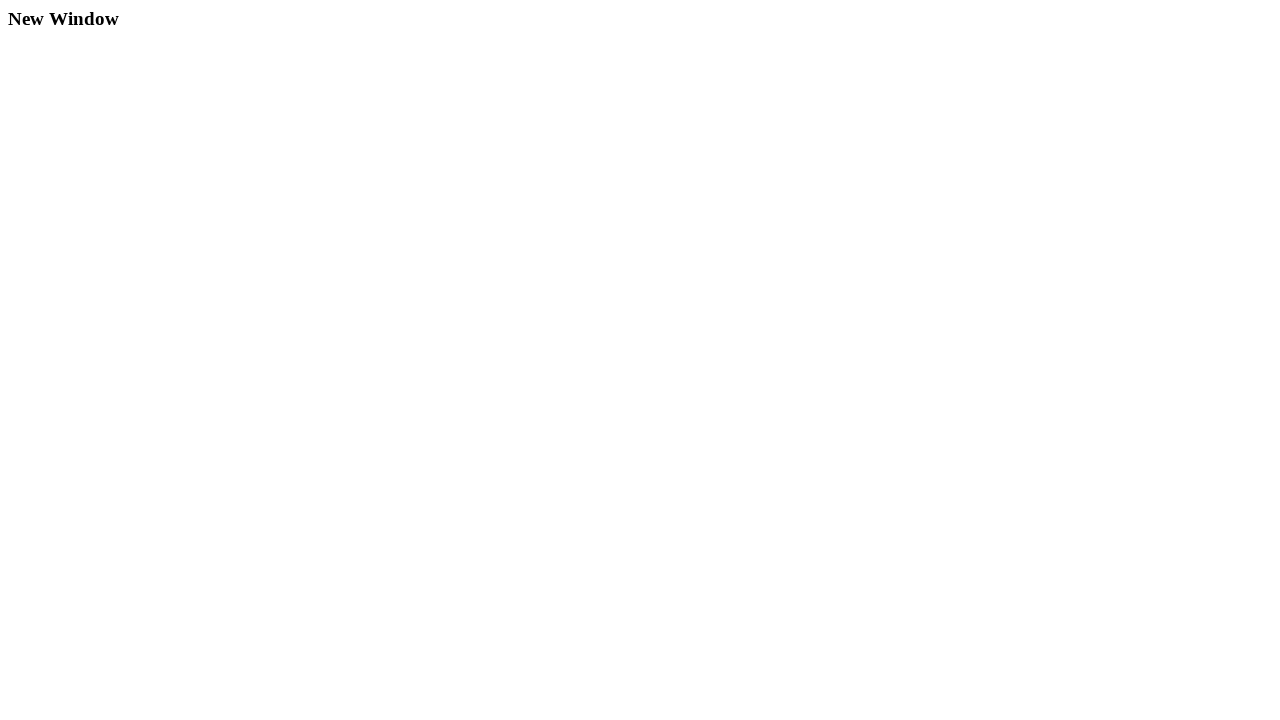

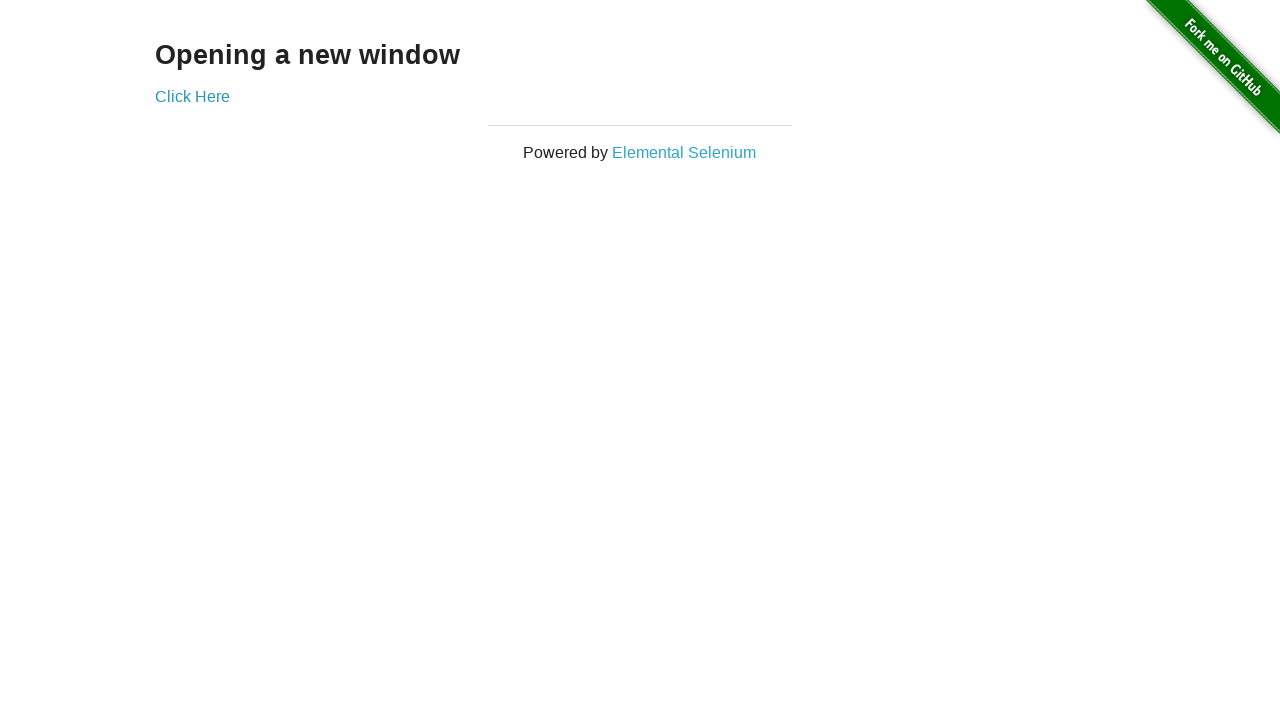